Tests various browser alert interactions including simple alerts, timed alerts, confirm dialogs, and prompt dialogs on demoqa.com, then navigates to another site to test context menu right-click alert handling.

Starting URL: https://demoqa.com/alerts

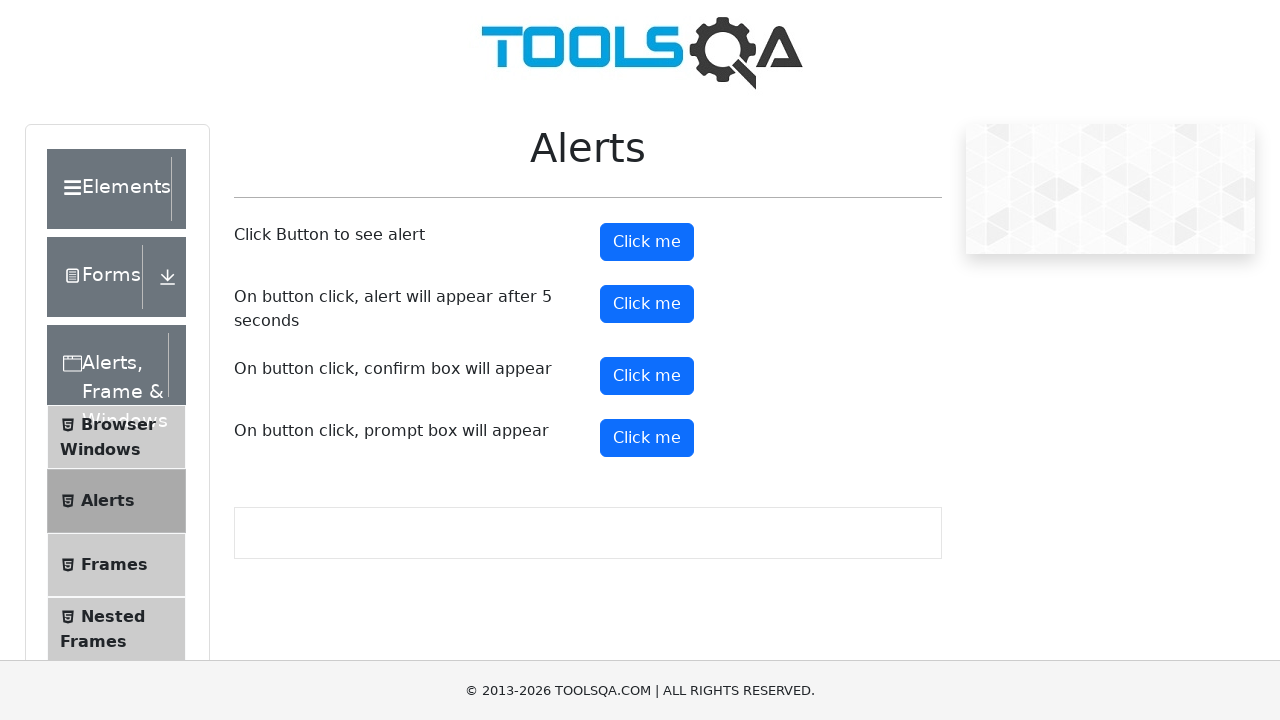

Clicked alert button to trigger simple alert at (647, 242) on xpath=//button[@id='alertButton']
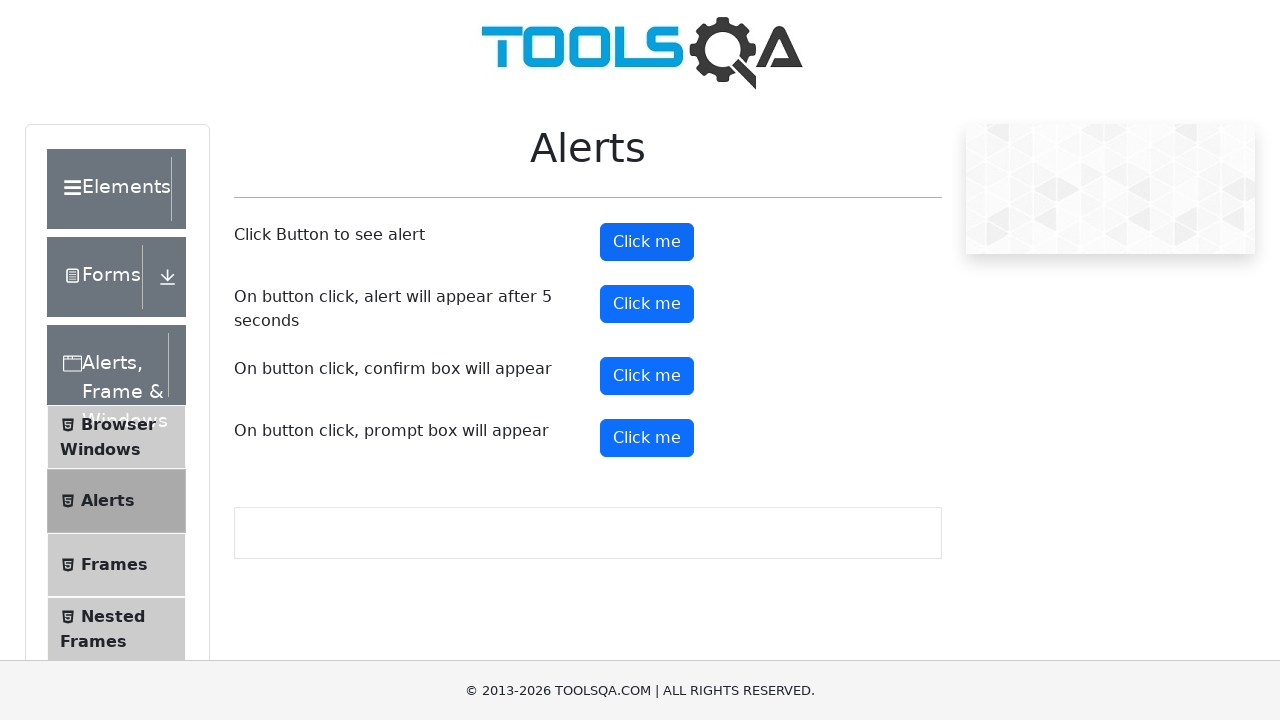

Clicked alert button and accepted the dialog at (647, 242) on xpath=//button[@id='alertButton']
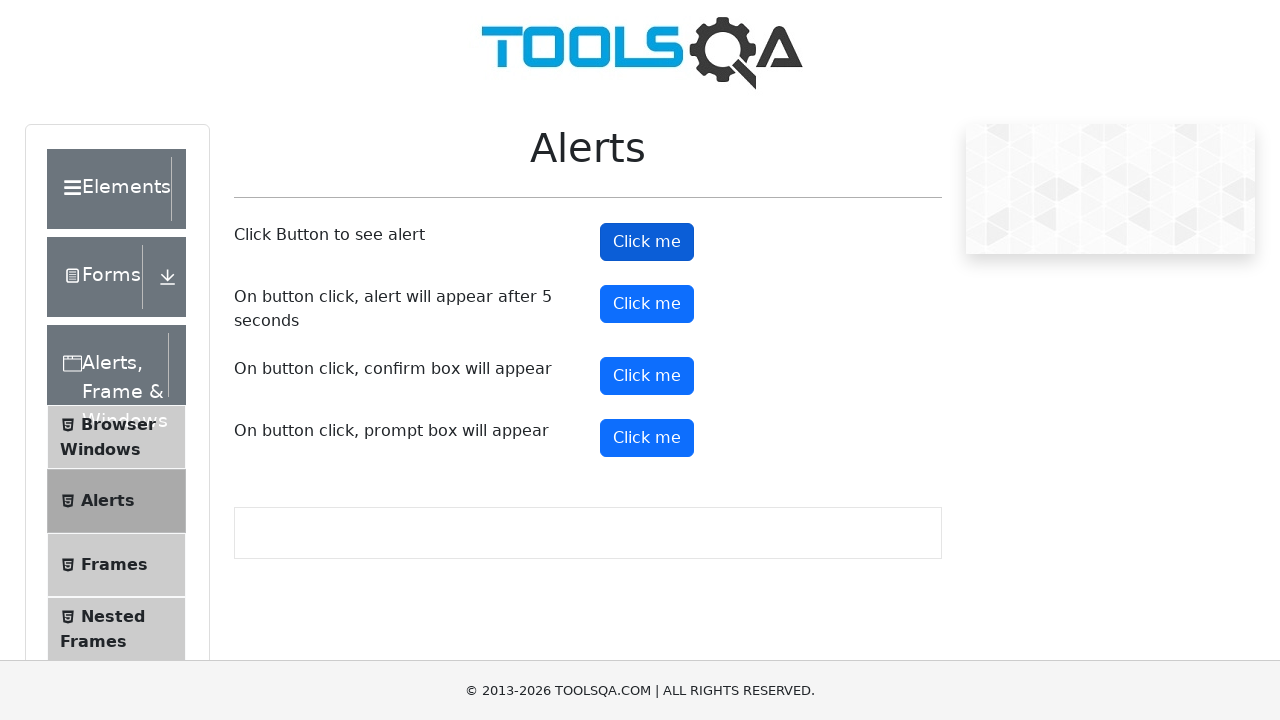

Clicked timed alert button at (647, 304) on xpath=//button[@id='timerAlertButton']
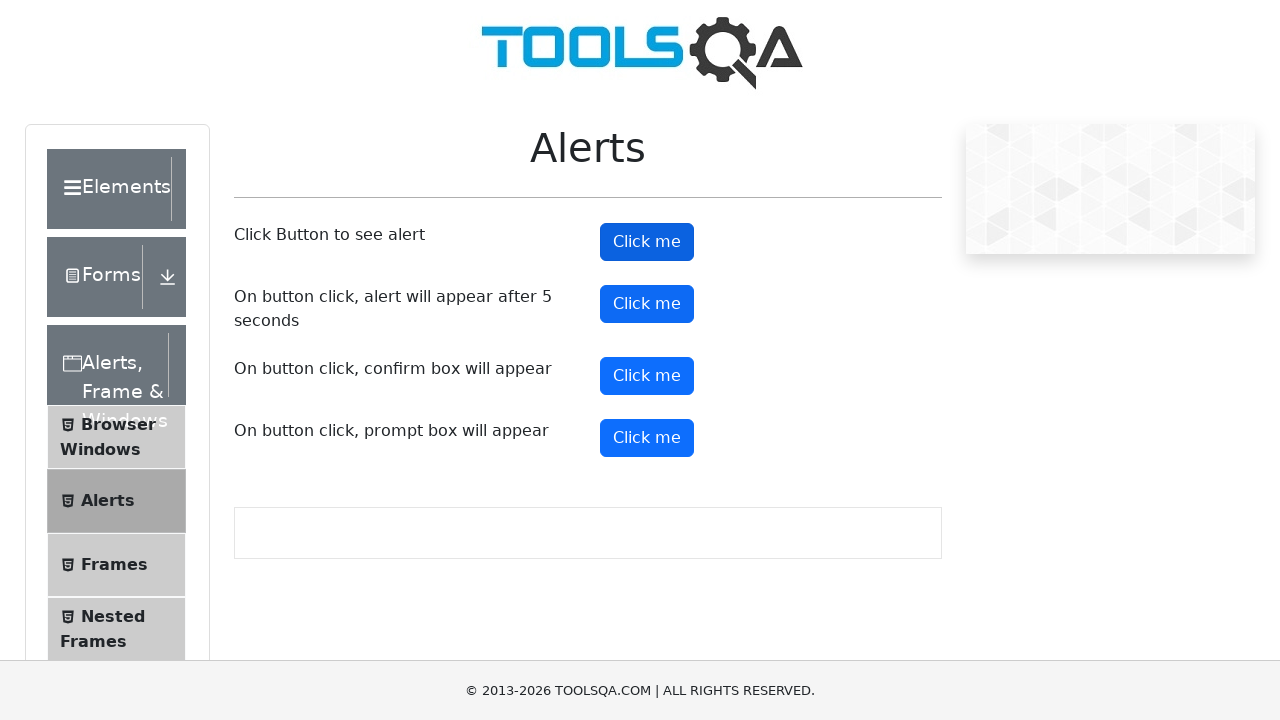

Waited 6 seconds for timed alert to appear and be accepted
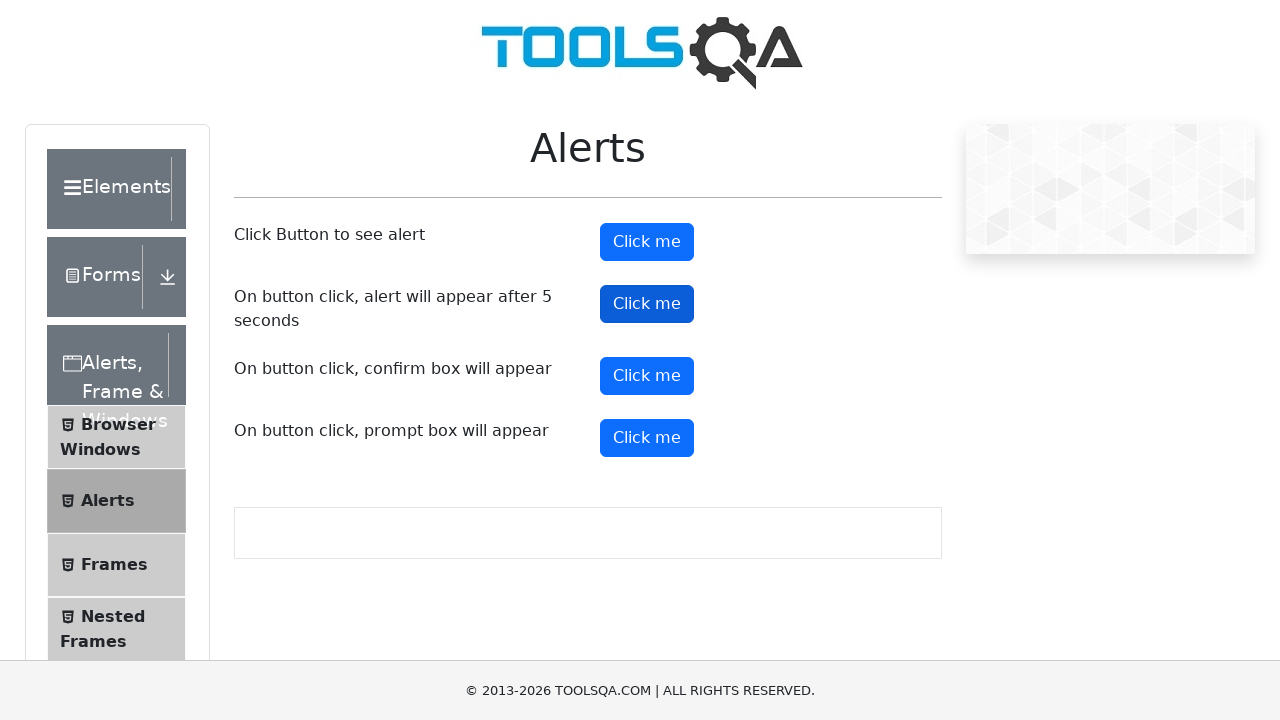

Clicked confirm button and dismissed the confirm dialog at (647, 376) on xpath=//button[@id='confirmButton']
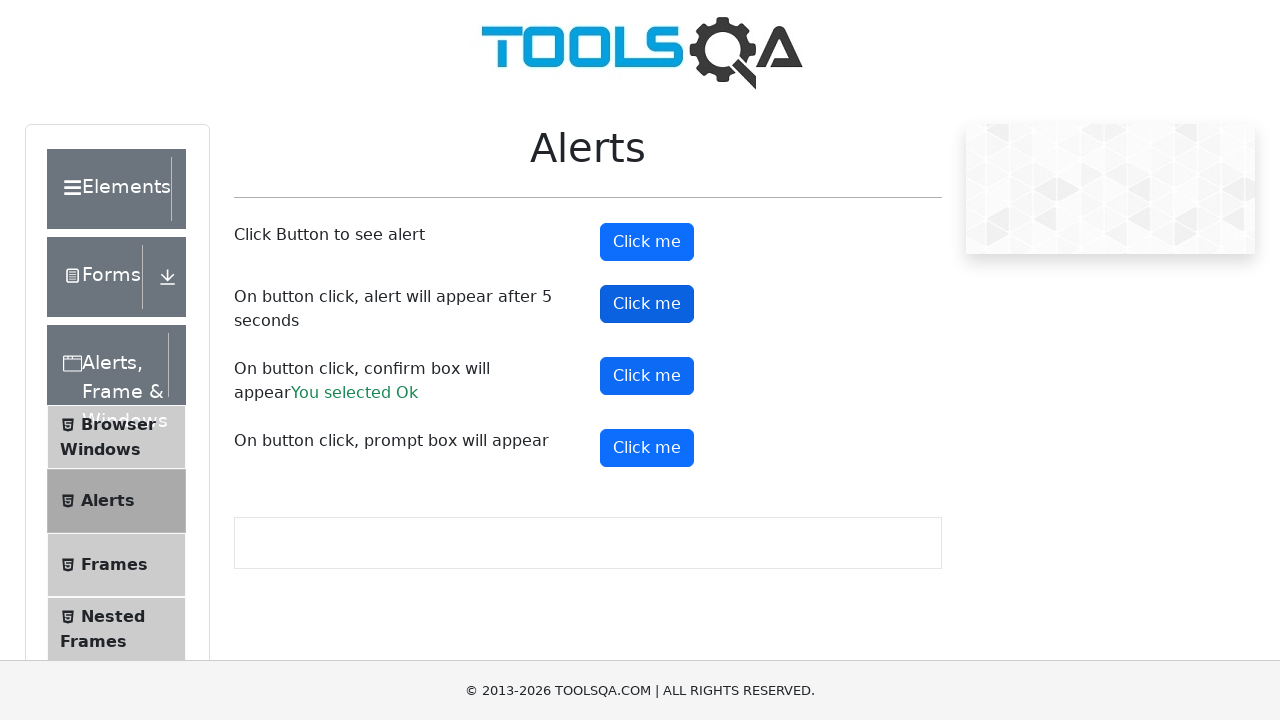

Clicked prompt button and accepted dialog with text 'Aury' at (647, 448) on xpath=//button[@id='promtButton']
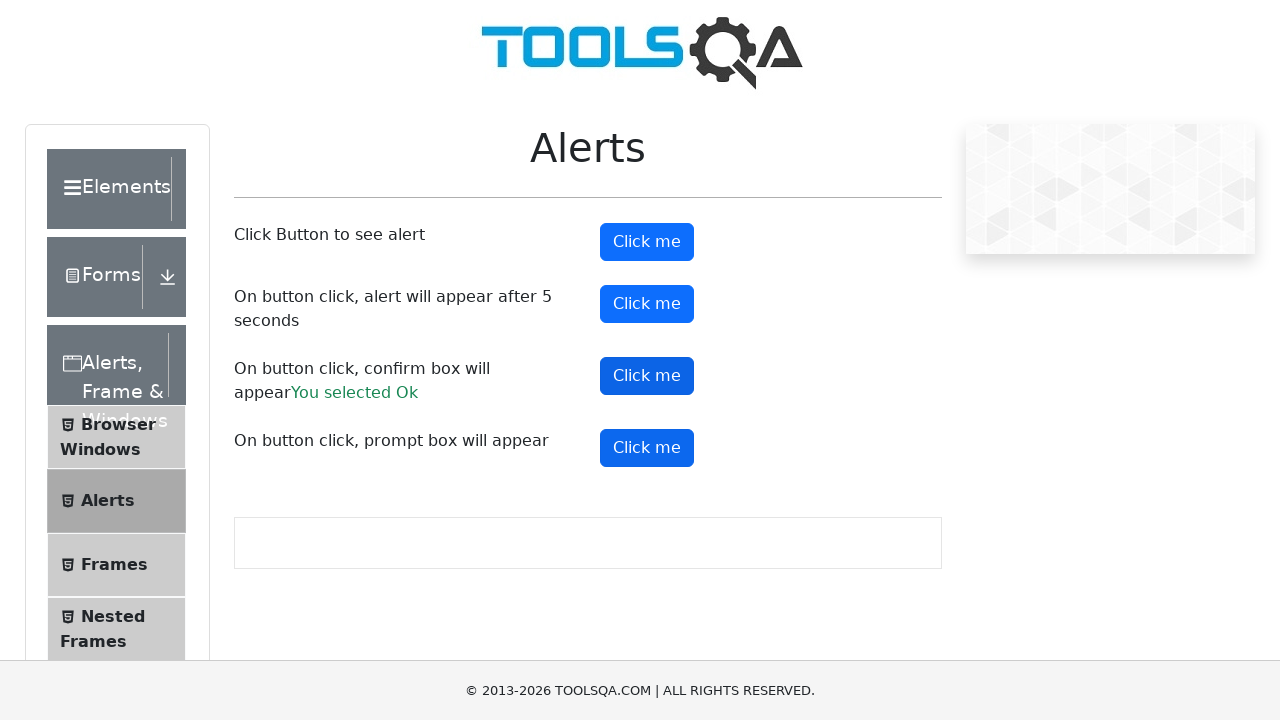

Navigated to context menu test page on the-internet.herokuapp.com
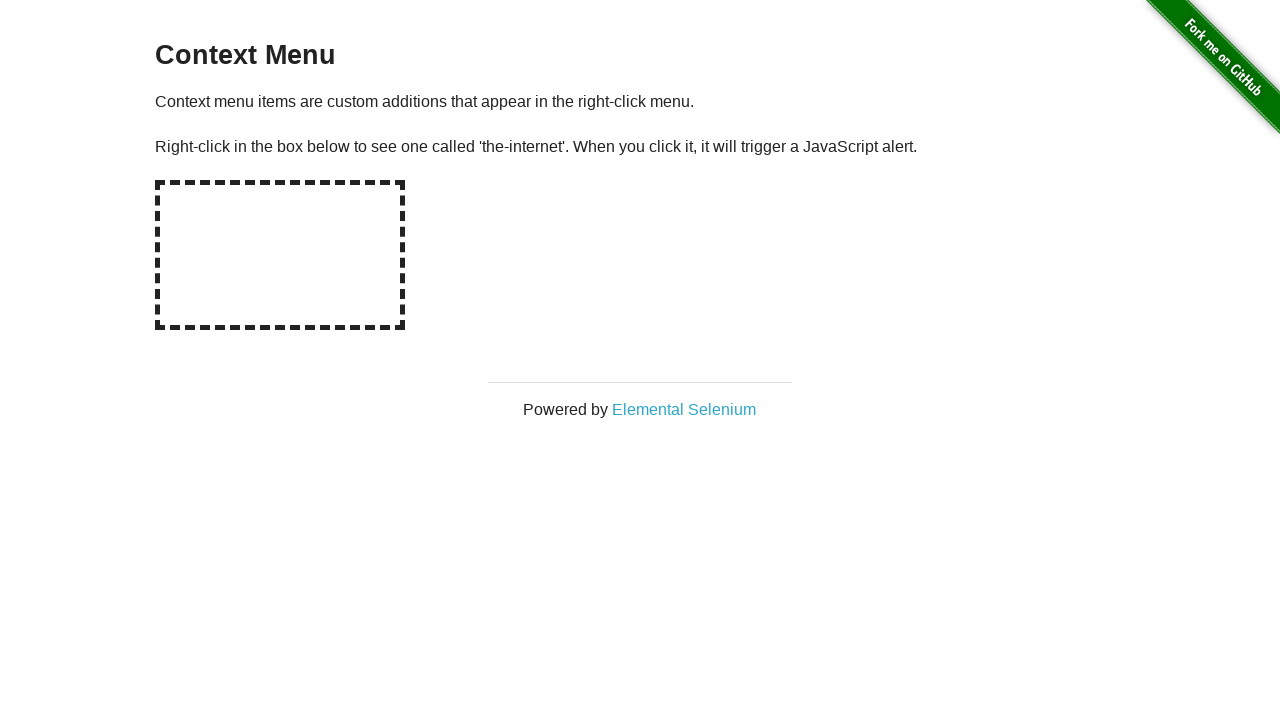

Right-clicked on hot-spot element and accepted the context menu alert at (280, 255) on #hot-spot
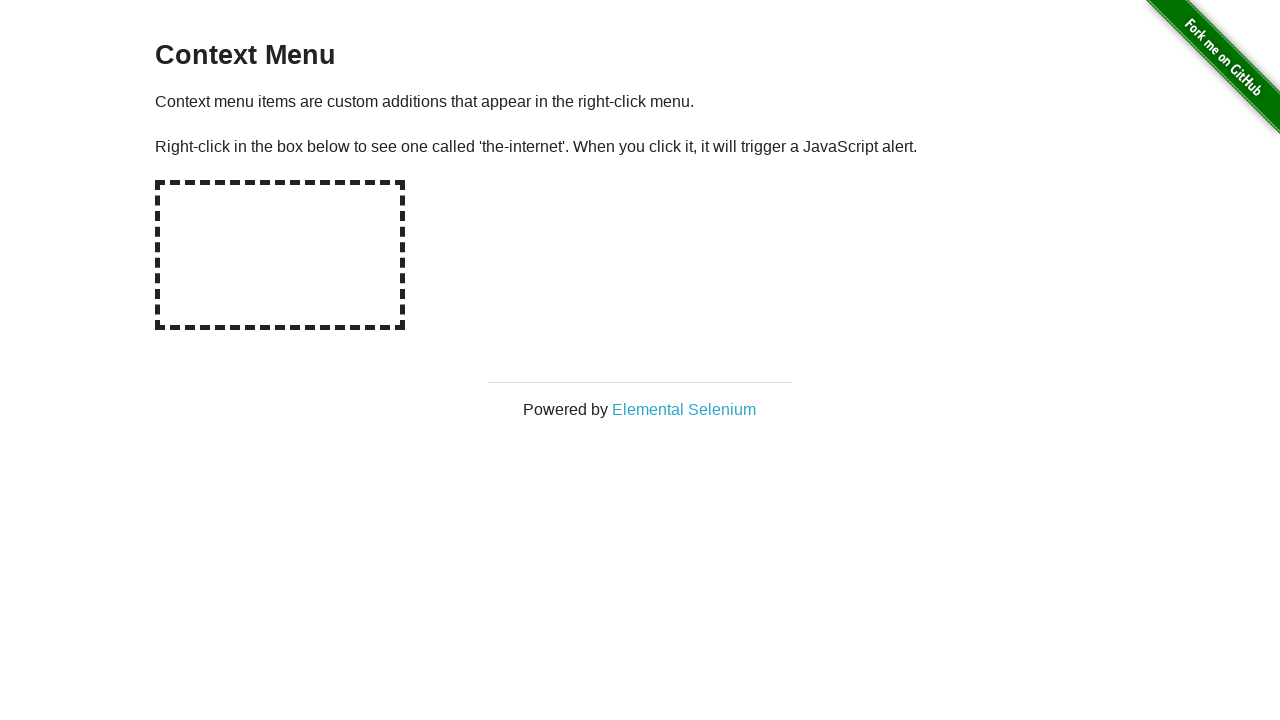

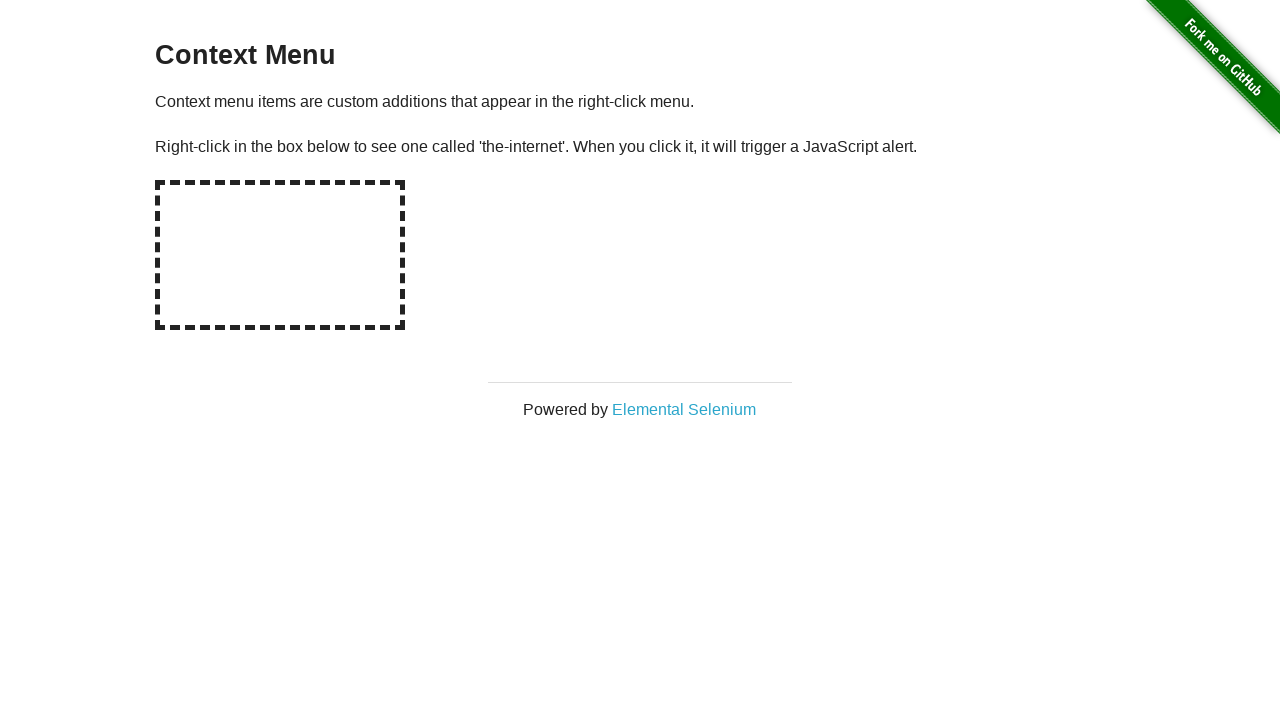